Tests browser window handling by clicking a button that opens a new window, then retrieves and verifies the window handles for both the original and new windows.

Starting URL: https://demoqa.com/browser-windows

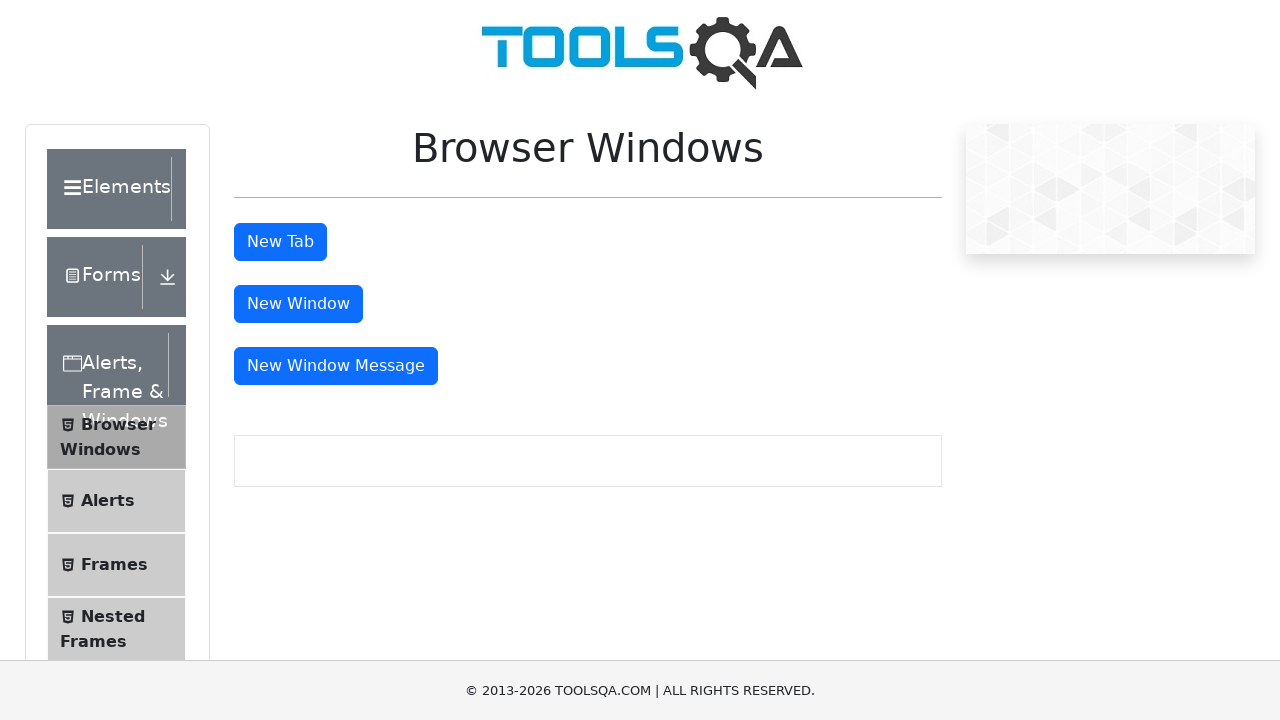

Clicked 'New Window' button to open a new browser window at (298, 304) on #windowButton
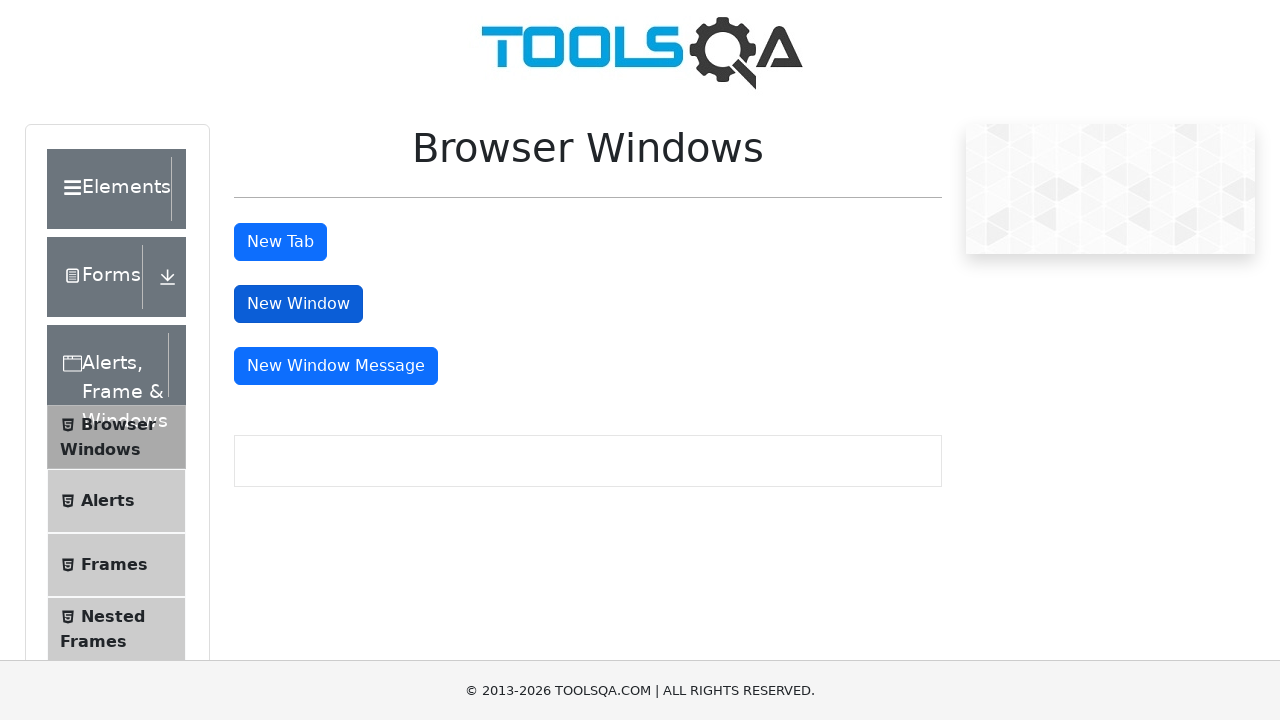

Retrieved the newly opened page/window
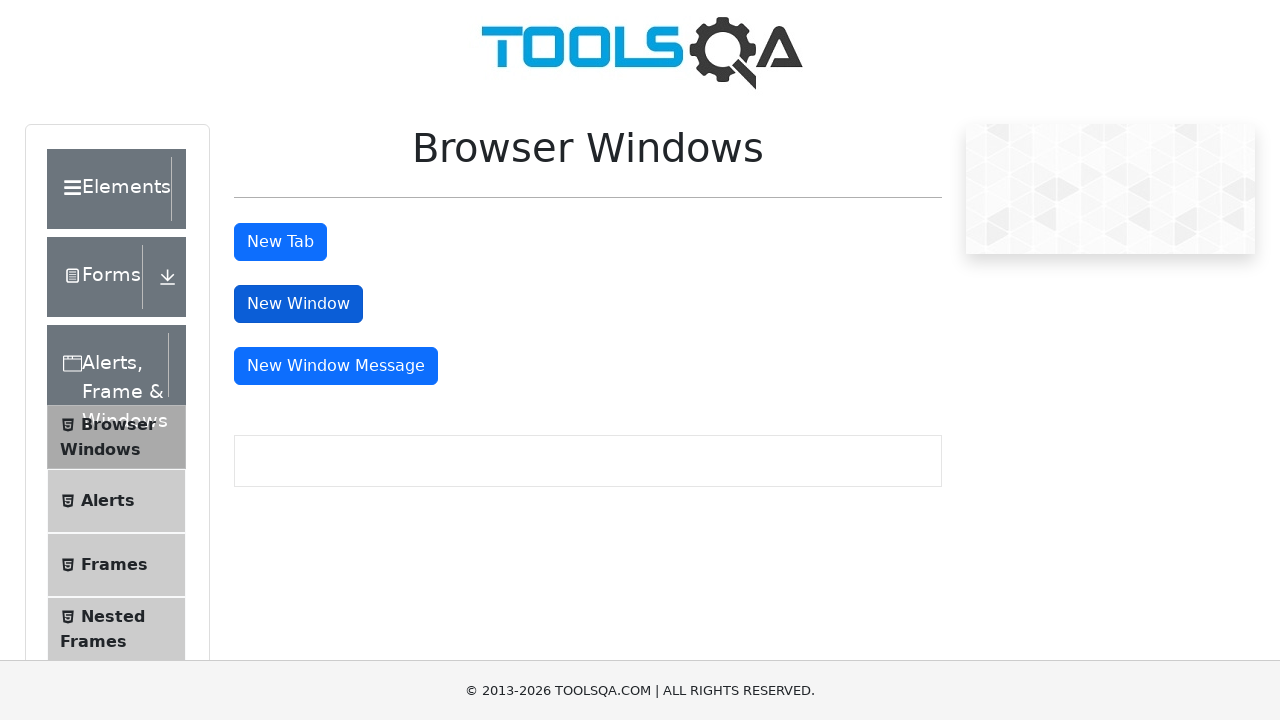

New page finished loading
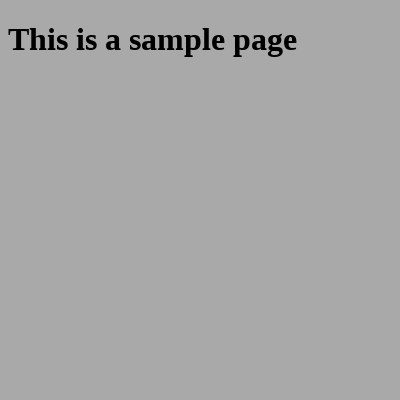

Verified that 2 windows are open (original + new window)
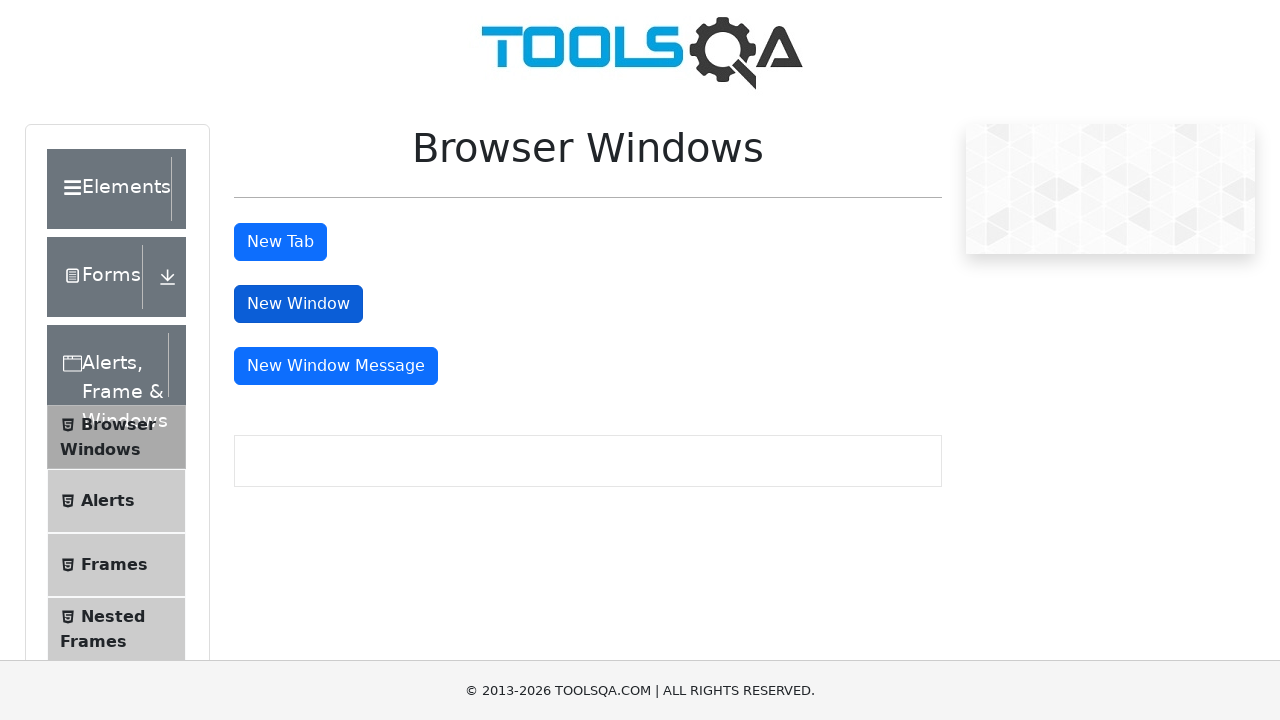

Closed the new window
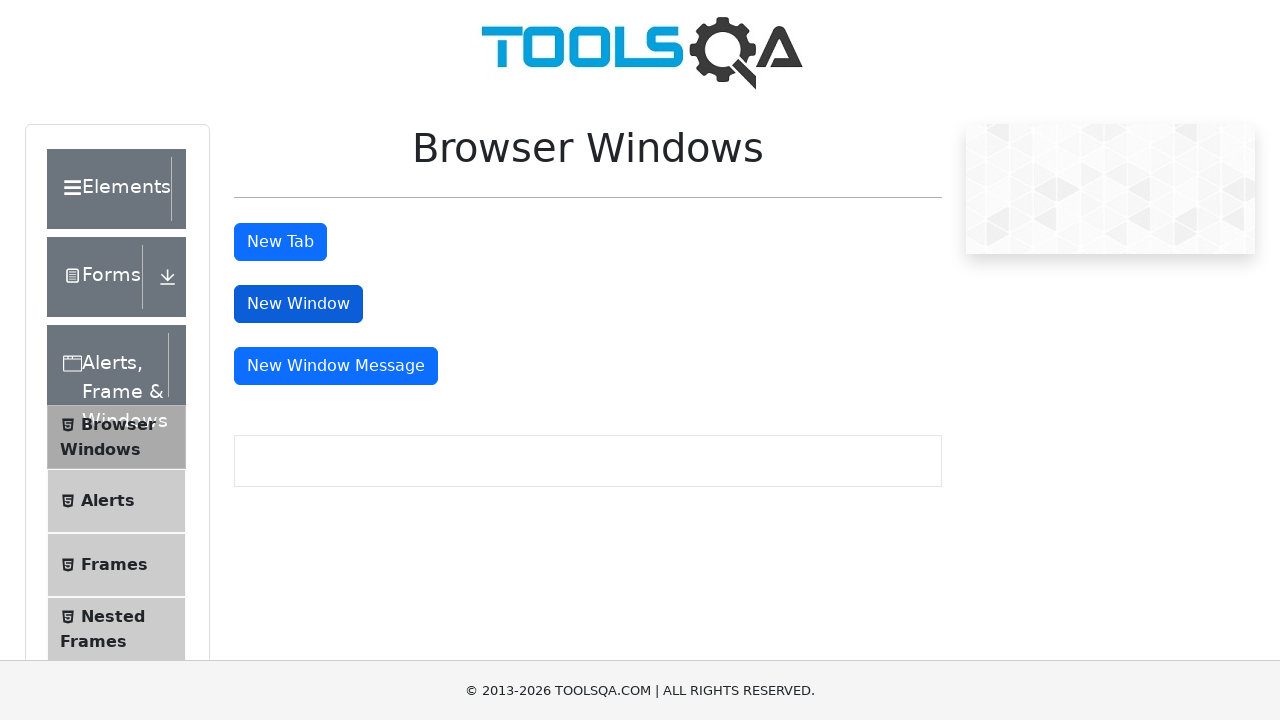

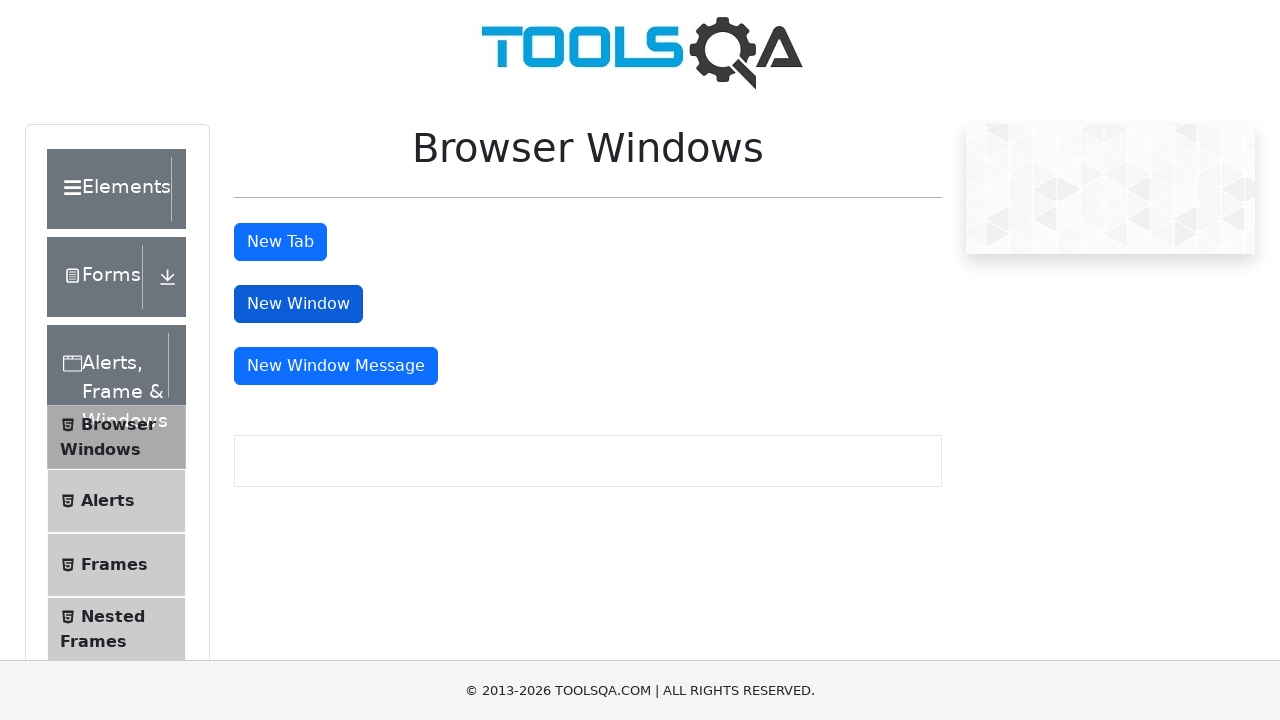